Tests a Selenium practice form by filling out personal information fields including name, gender, experience, date, profession, tools, and dropdown selections, then submitting the form.

Starting URL: https://www.techlistic.com/p/selenium-practice-form.html

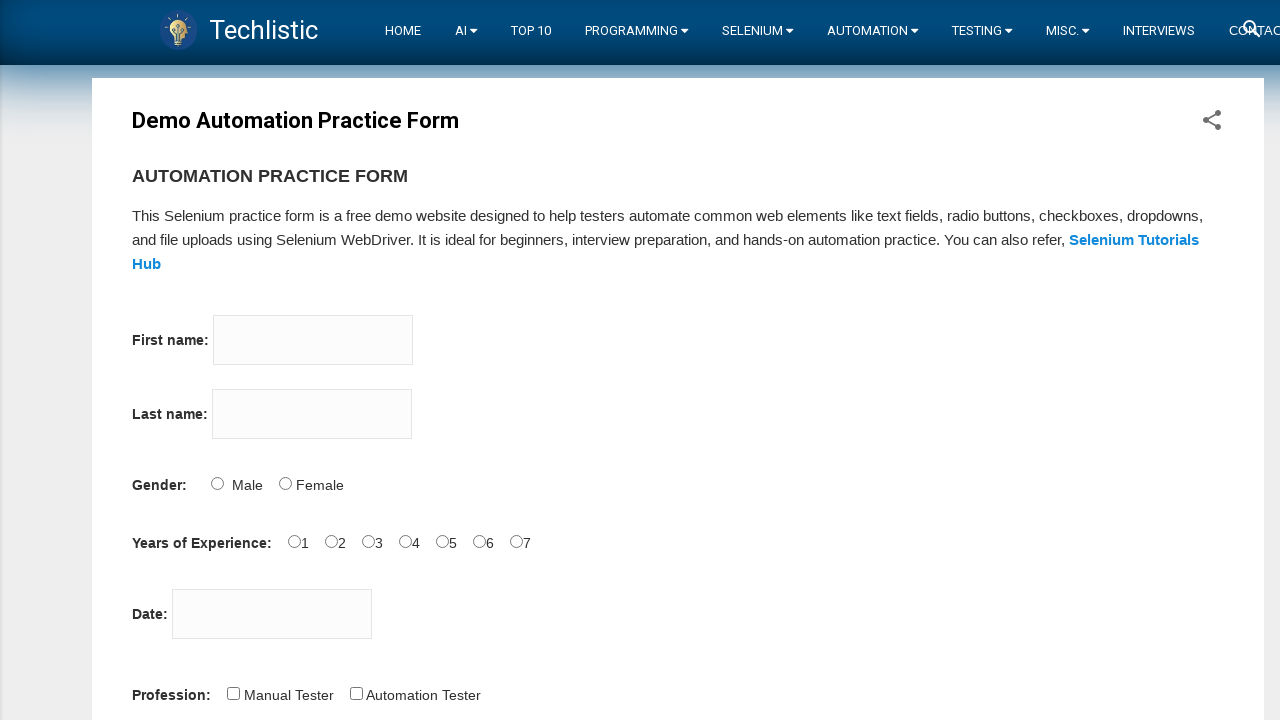

Waited for first name input field to be visible
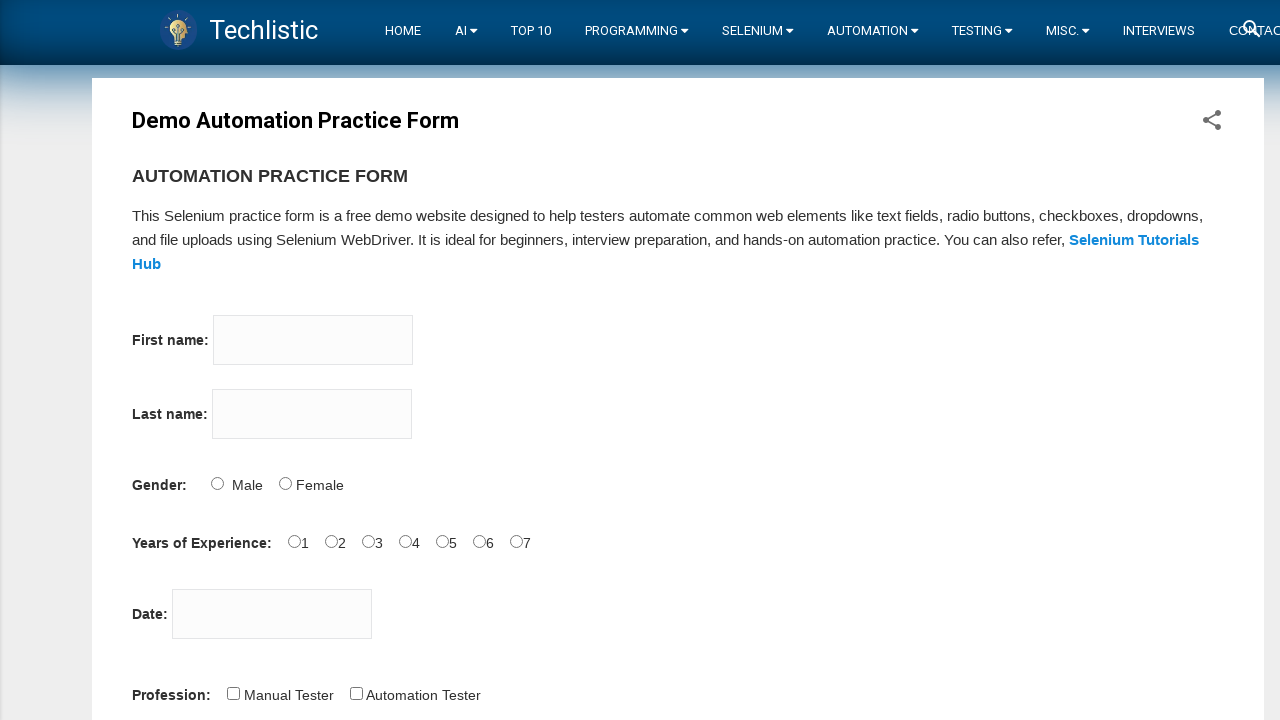

Filled first name field with 'John' on input[name='firstname']
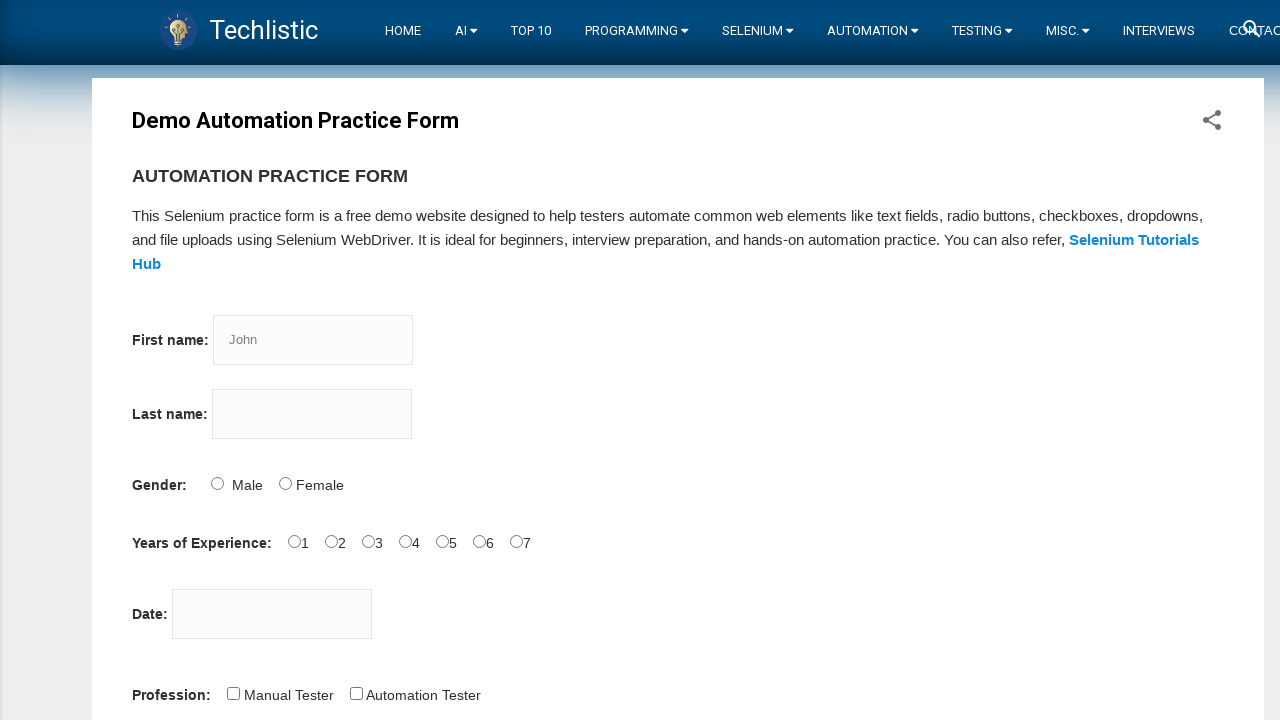

Filled last name field with 'Smith' on input[name='lastname']
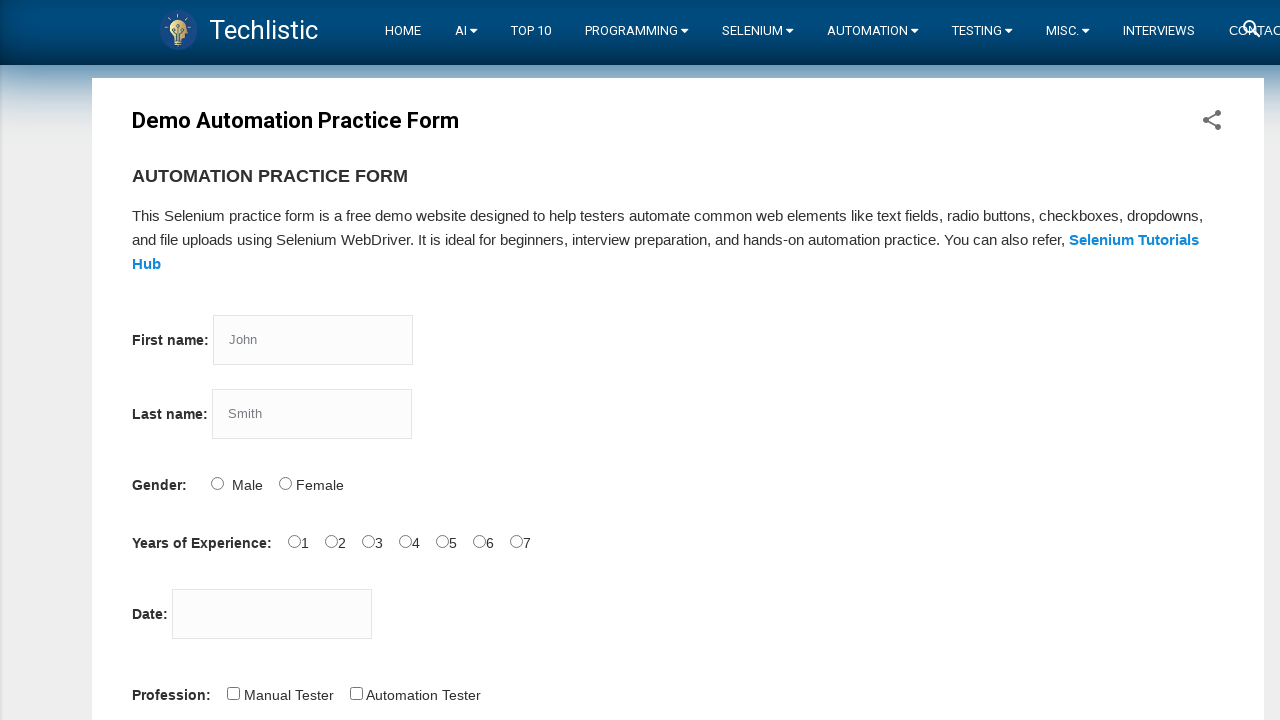

Selected Male radio button for gender at (217, 483) on #sex-0
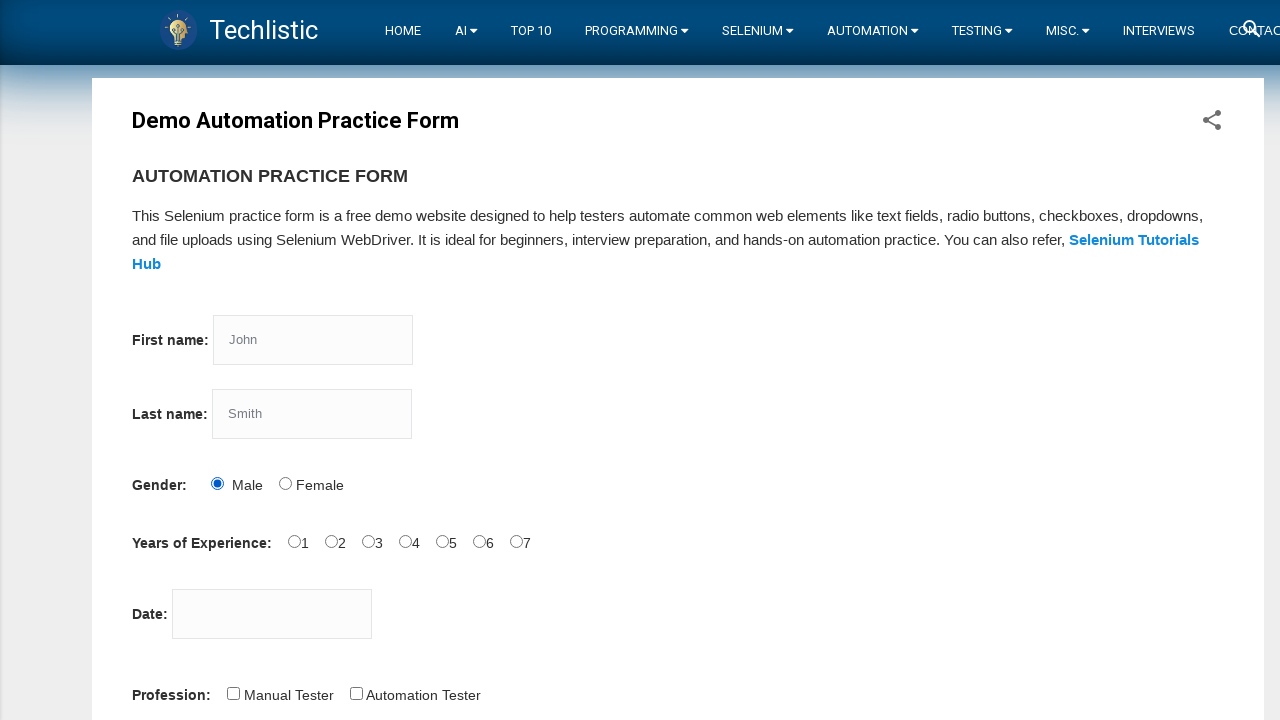

Selected first years of experience option at (294, 541) on #exp-0
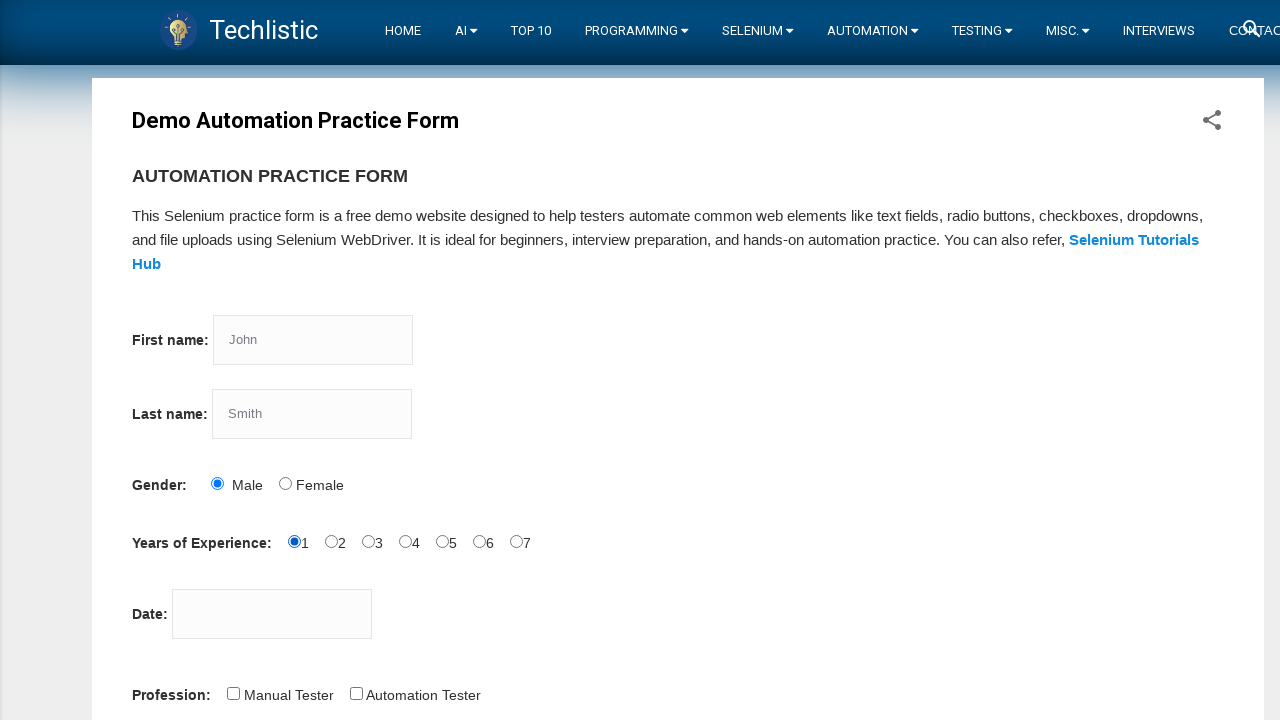

Filled date picker with '03/15/1995' on #datepicker
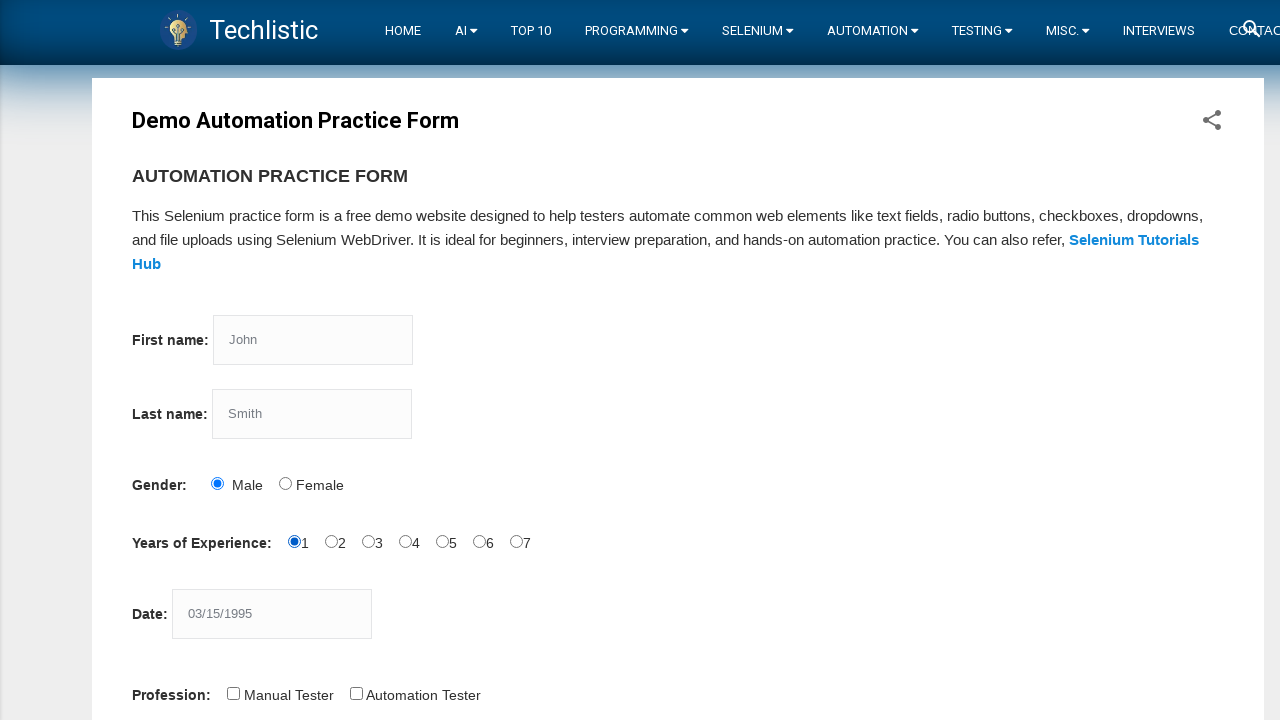

Scrolled profession checkbox into view
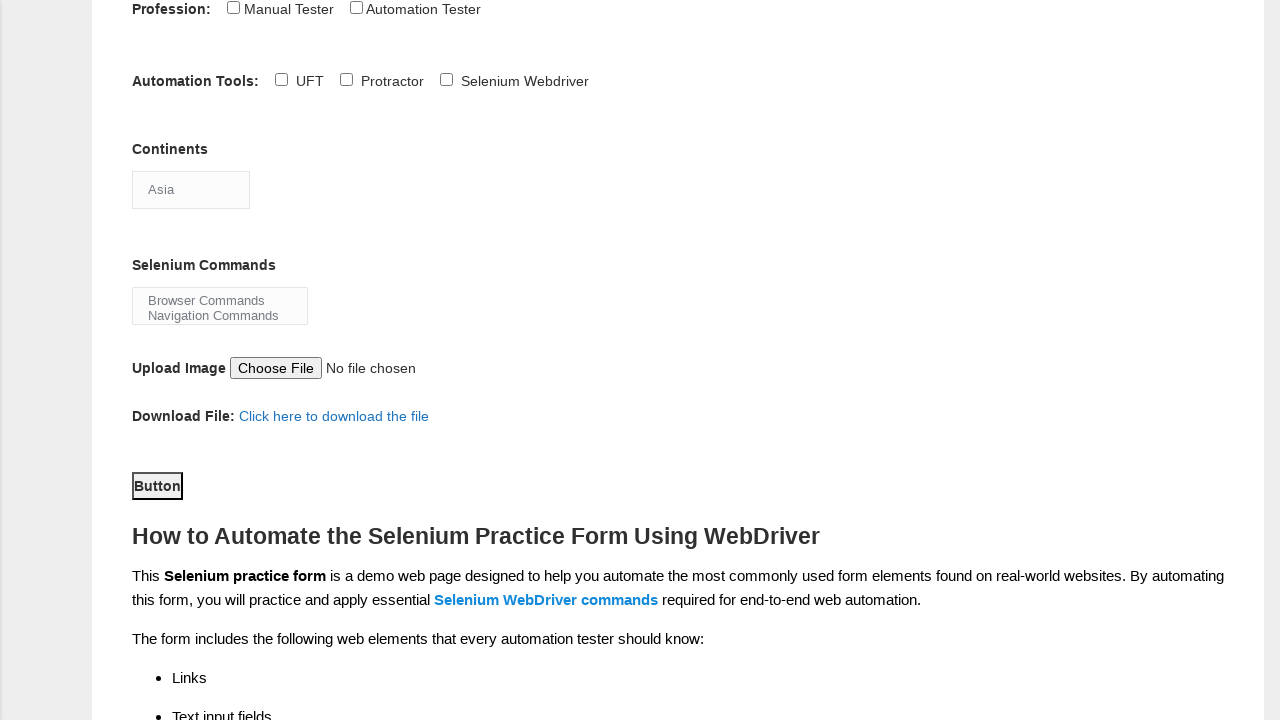

Checked Non-automation Tester profession checkbox at (356, 7) on #profession-1
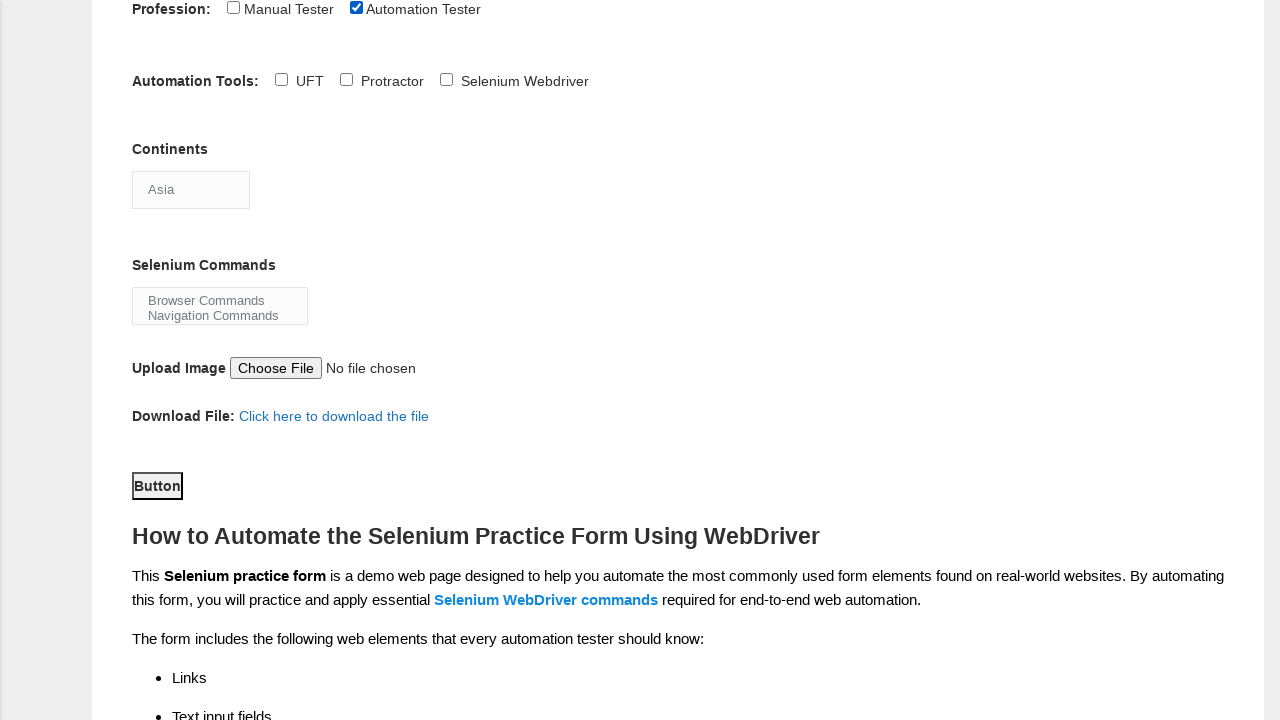

Selected QTP automation tool checkbox at (281, 79) on #tool-0
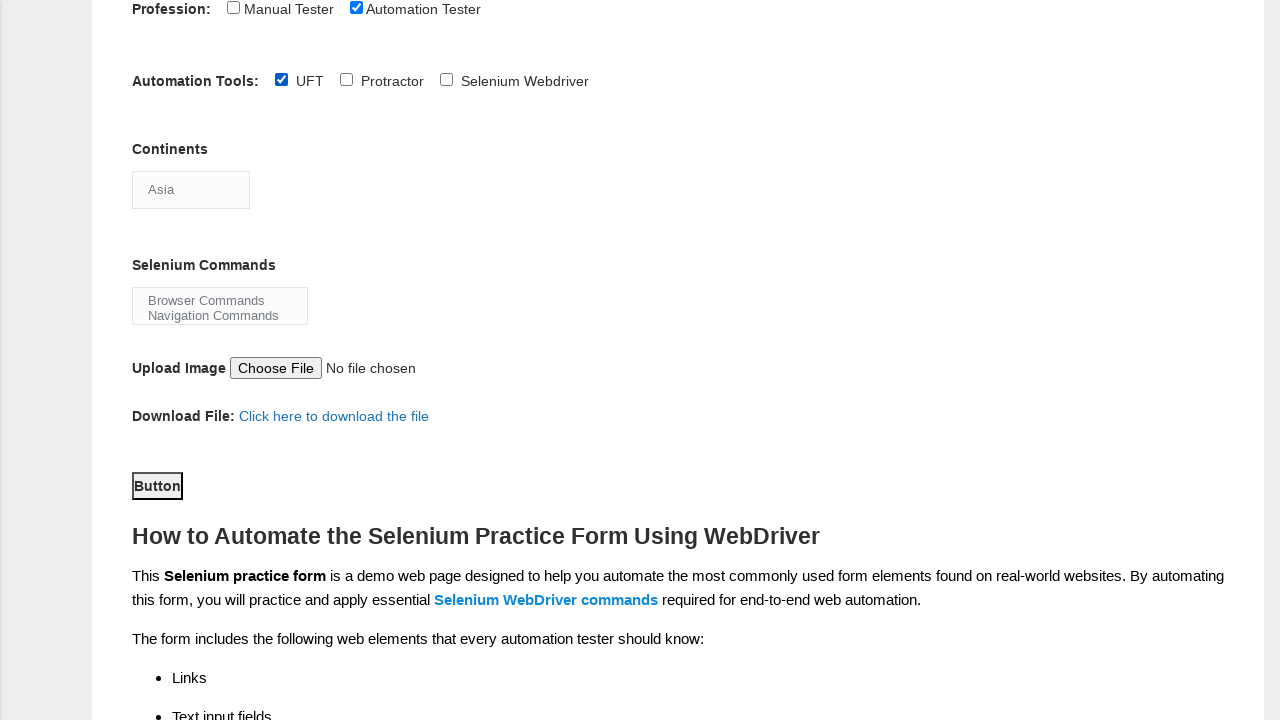

Selected 'Africa' from continents dropdown on #continents
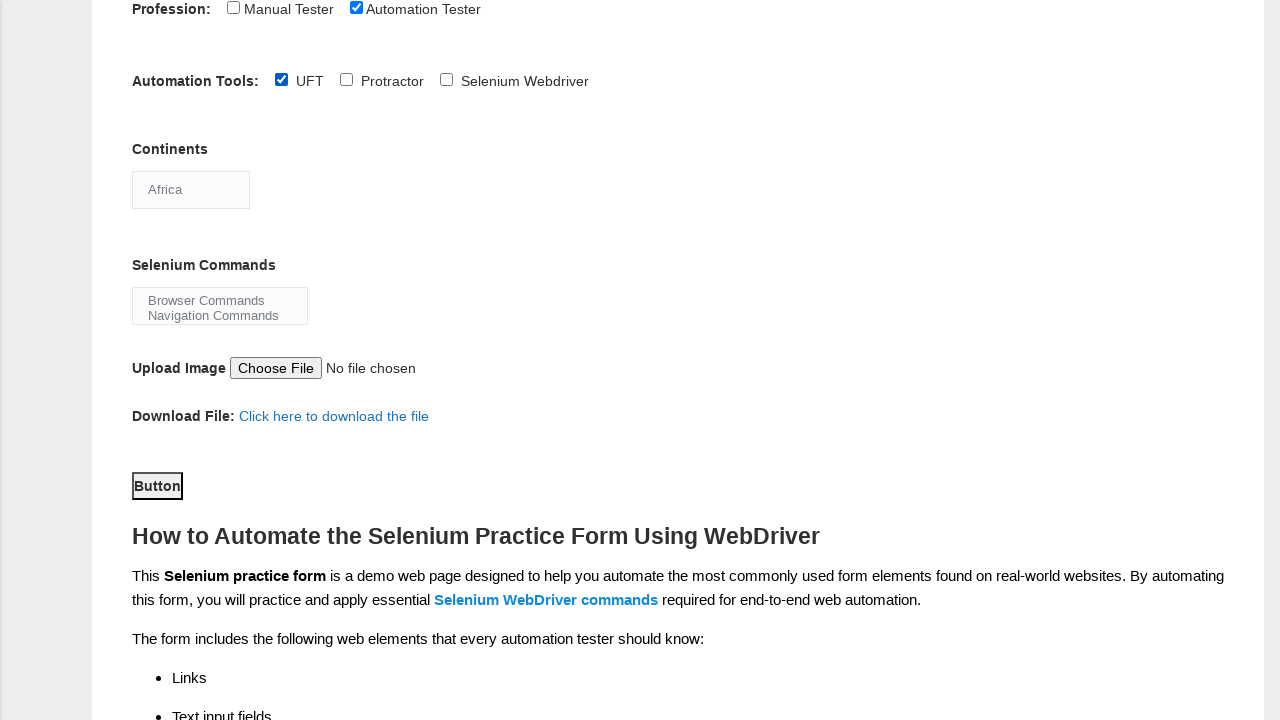

Selected 'Browser Commands' and 'WebElement Commands' from Selenium commands listbox on #selenium_commands
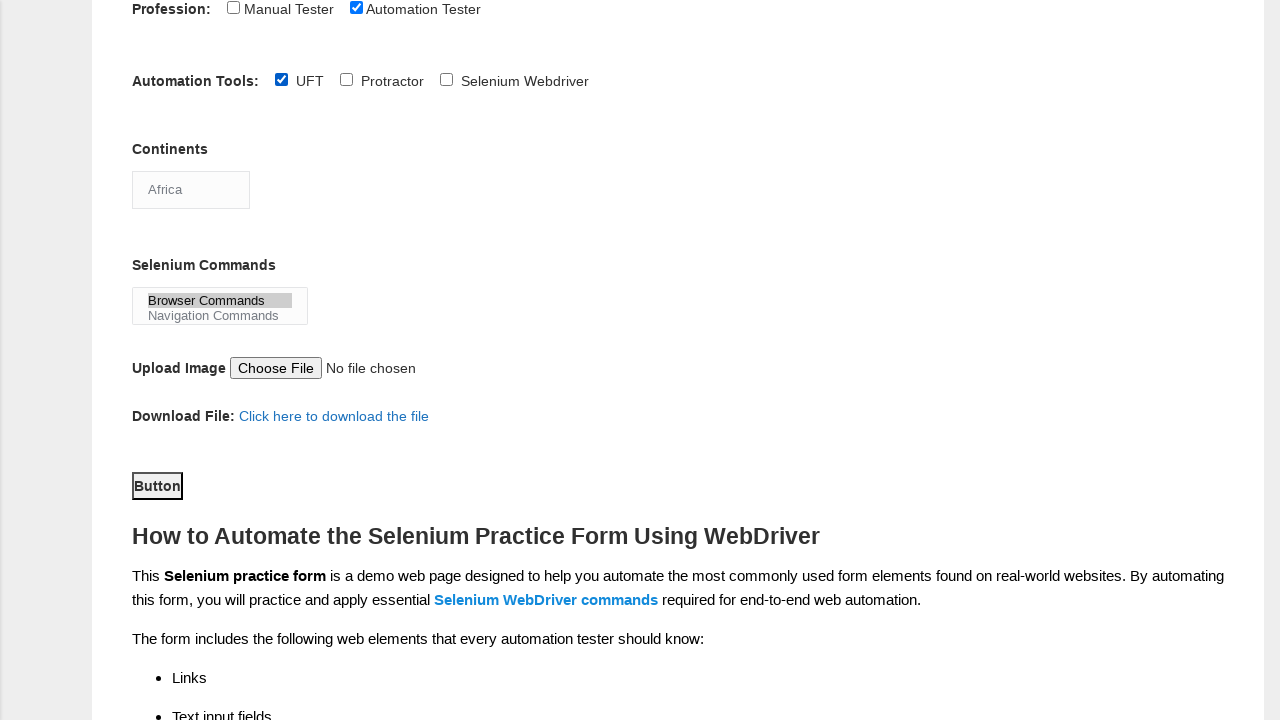

Clicked submit button to submit the form at (157, 486) on #submit
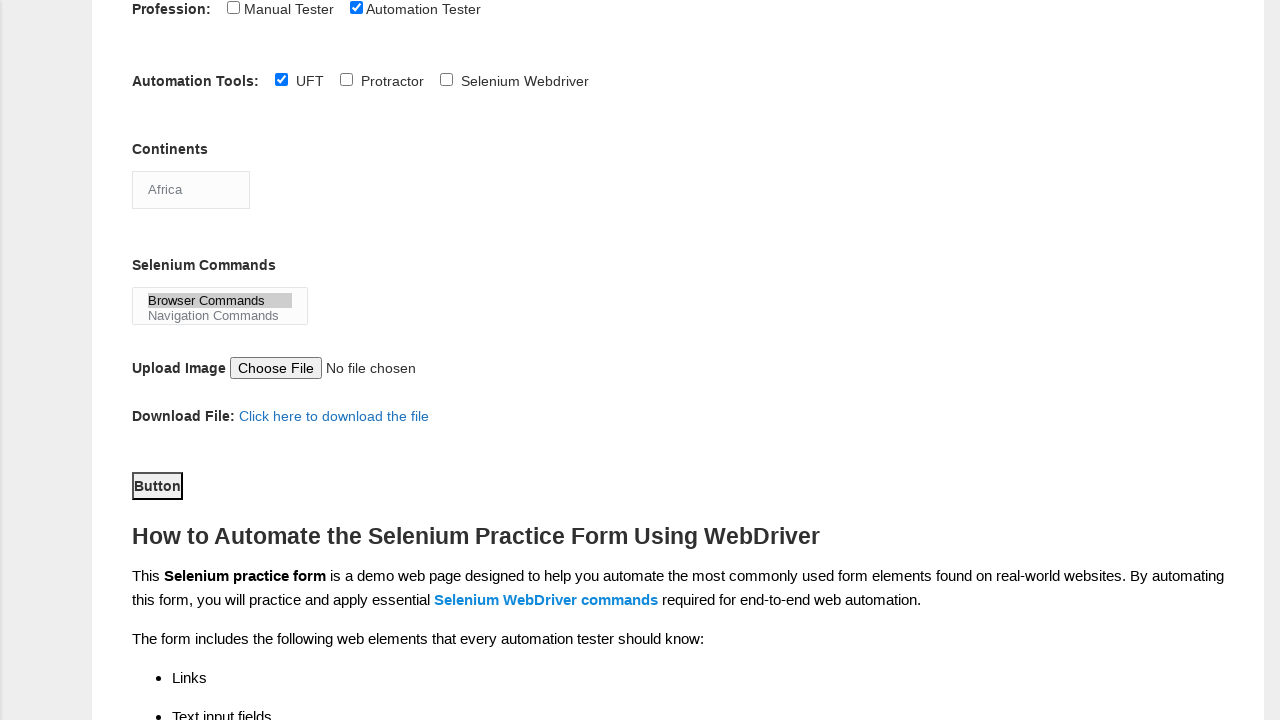

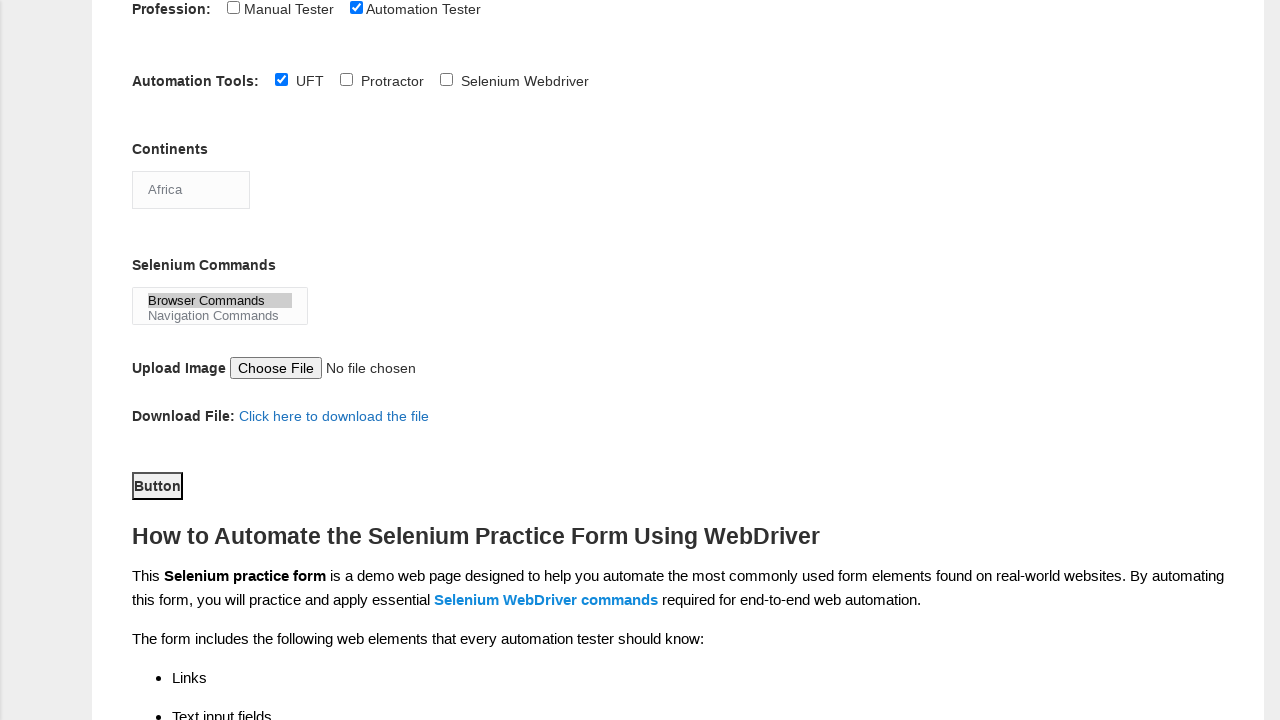